Tests the progress bar widget on DemoQA by navigating to the Widgets section, starting the progress bar, waiting for completion, and resetting it

Starting URL: https://demoqa.com/

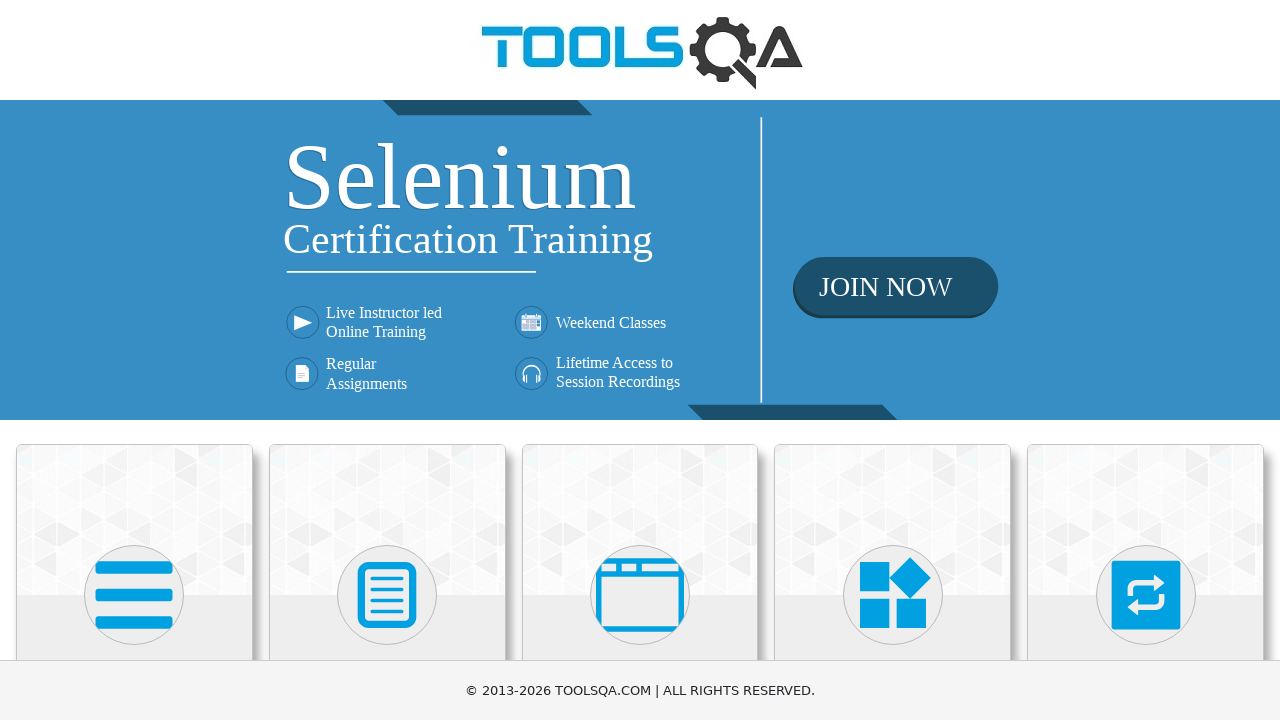

Scrolled Widgets card into view
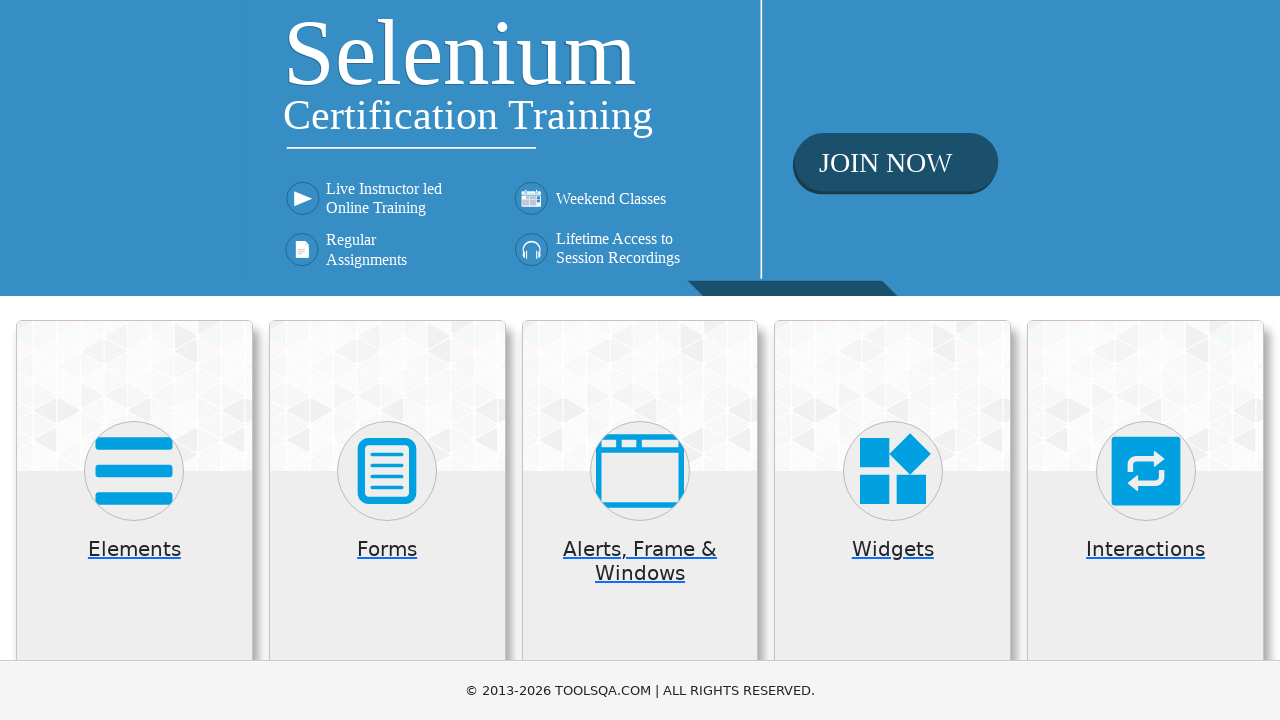

Clicked on Widgets card to navigate to Widgets section at (893, 520) on xpath=/descendant::div[contains(@class, 'card mt')][4]
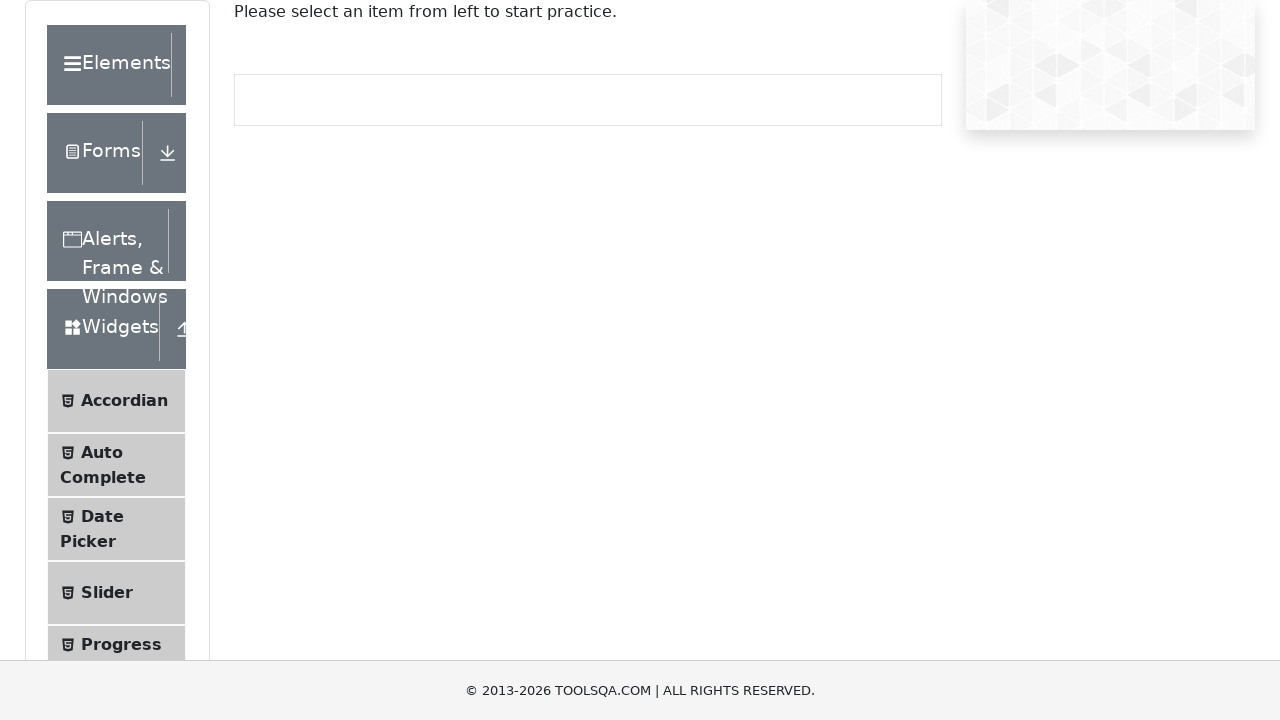

Scrolled Progress Bar menu item into view
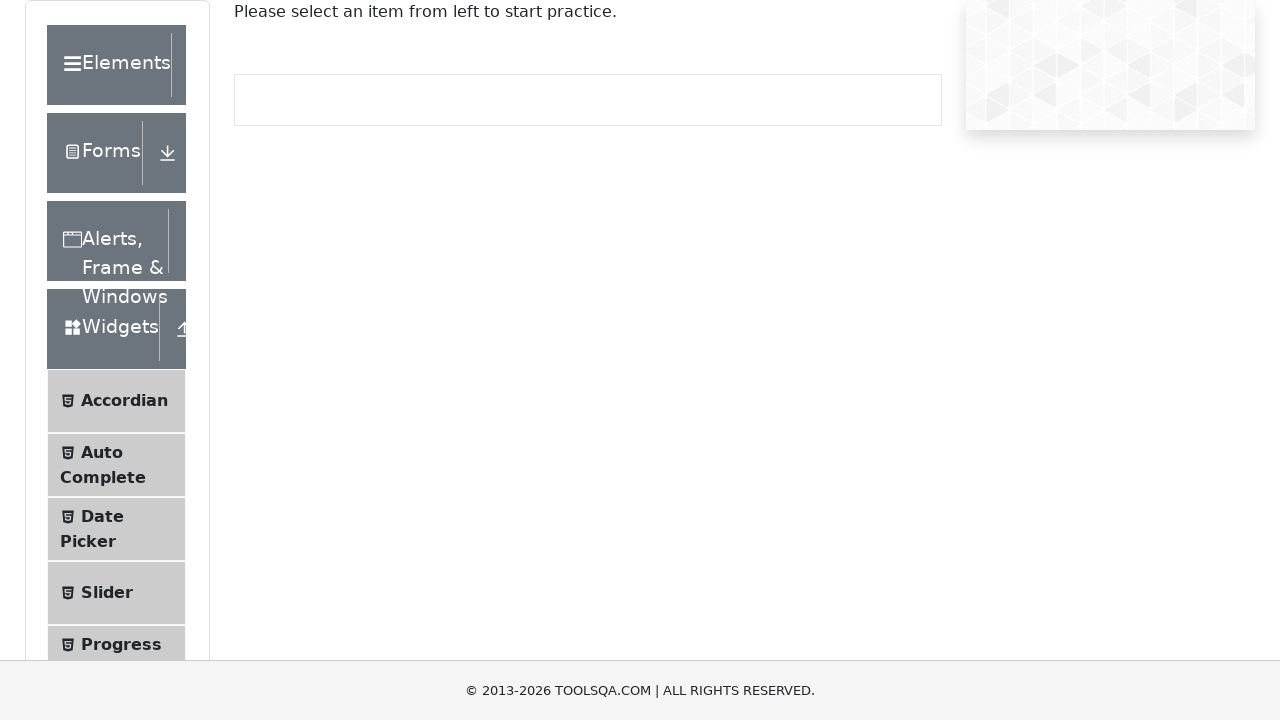

Clicked on Progress Bar menu item at (121, 644) on xpath=/descendant::span[text() = 'Progress Bar']
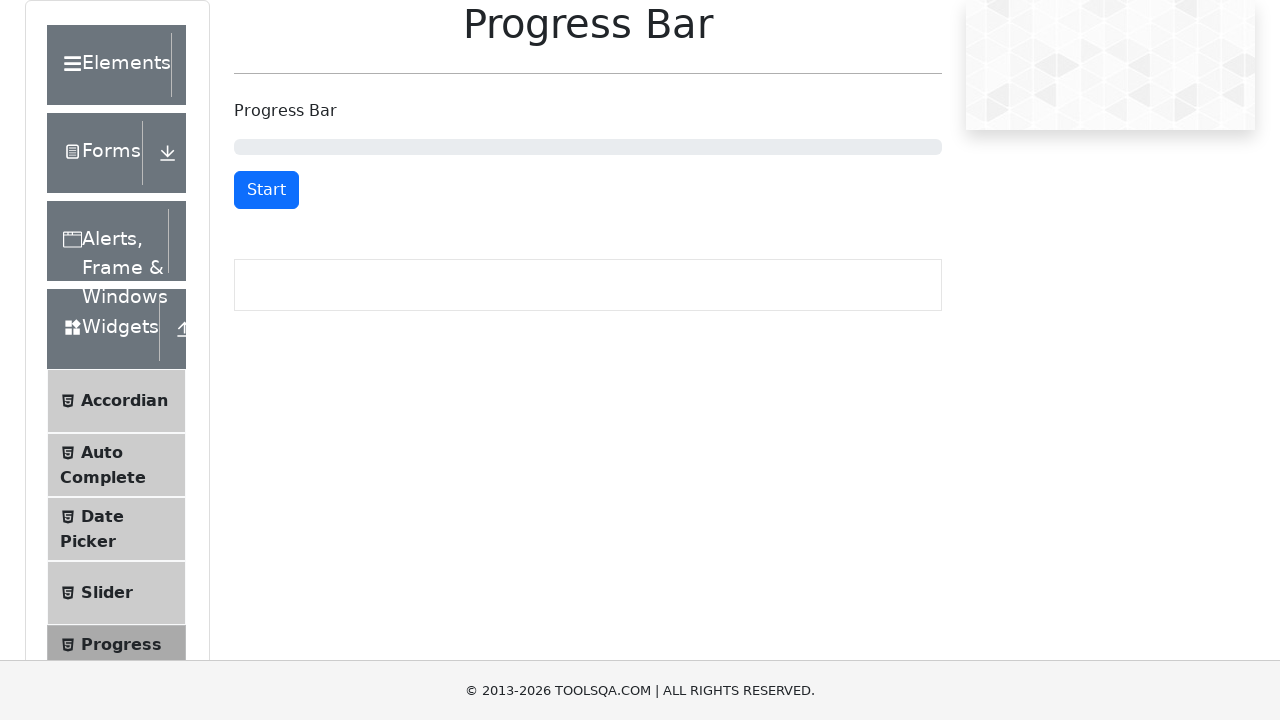

Clicked Start button to begin progress bar at (266, 190) on xpath=/descendant::button[text() = 'Start']
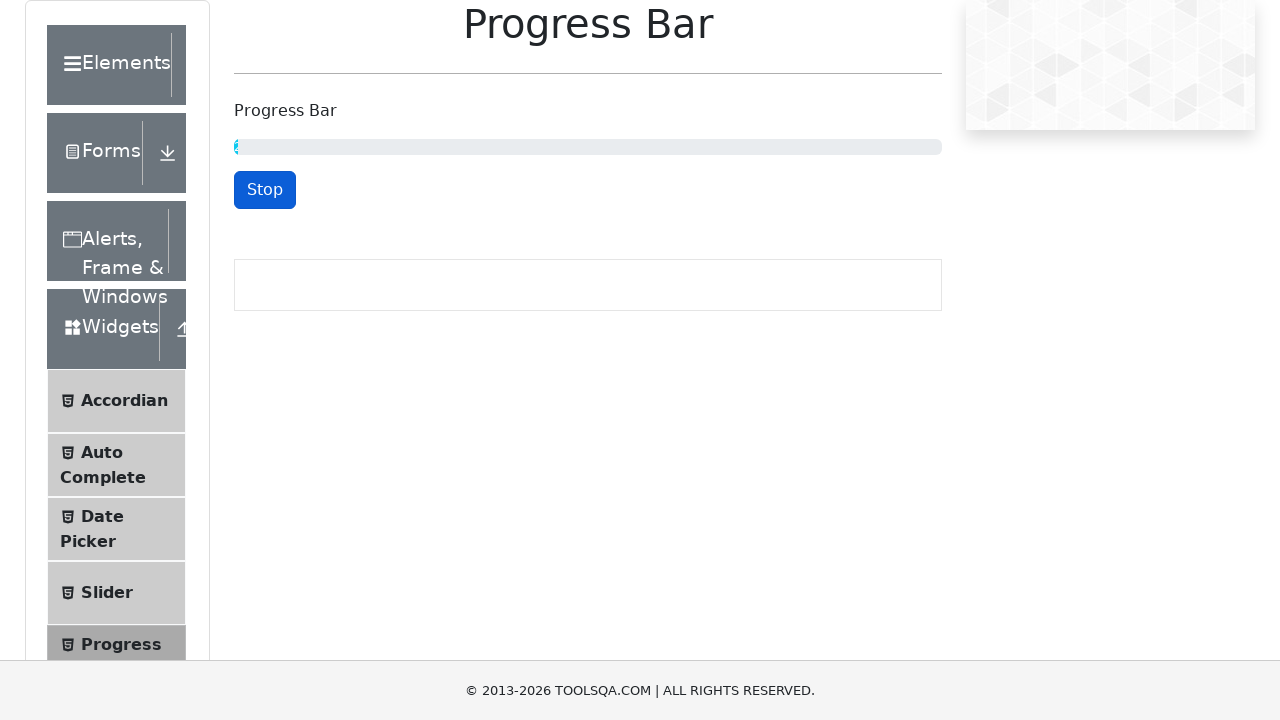

Progress bar completed to 100%
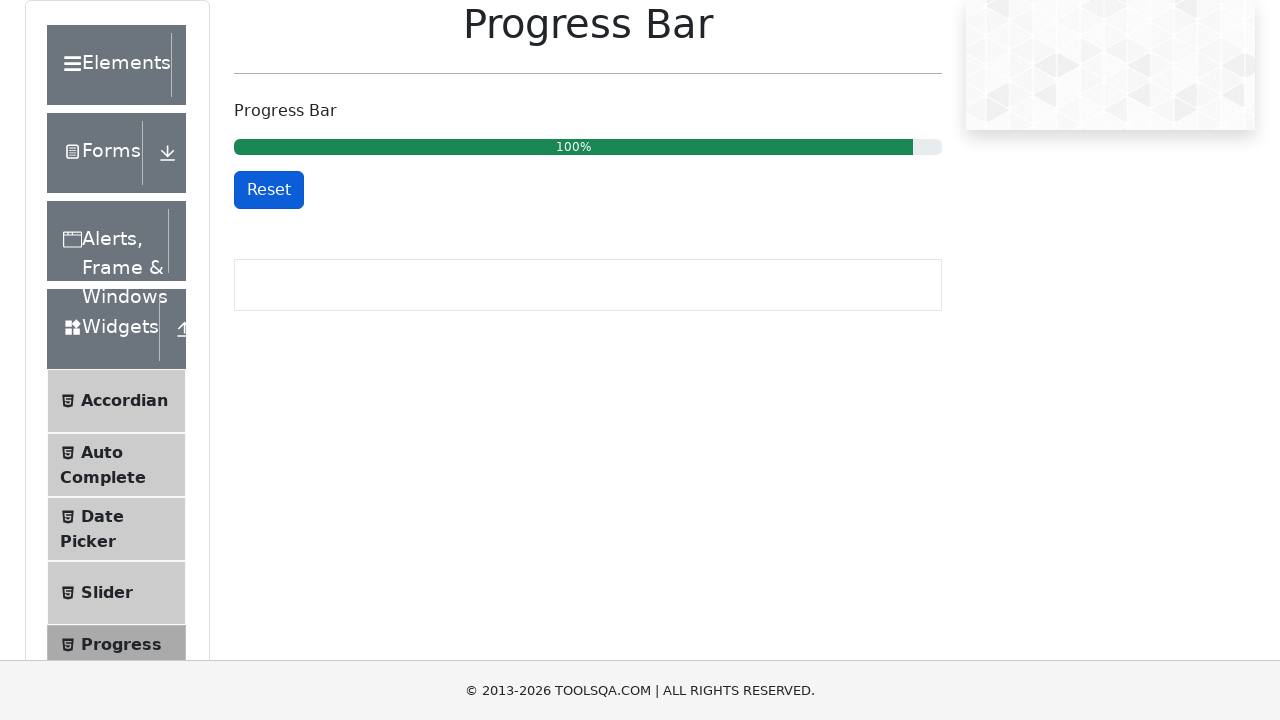

Clicked Reset button to reset progress bar at (269, 190) on xpath=/descendant::button[@id = 'resetButton']
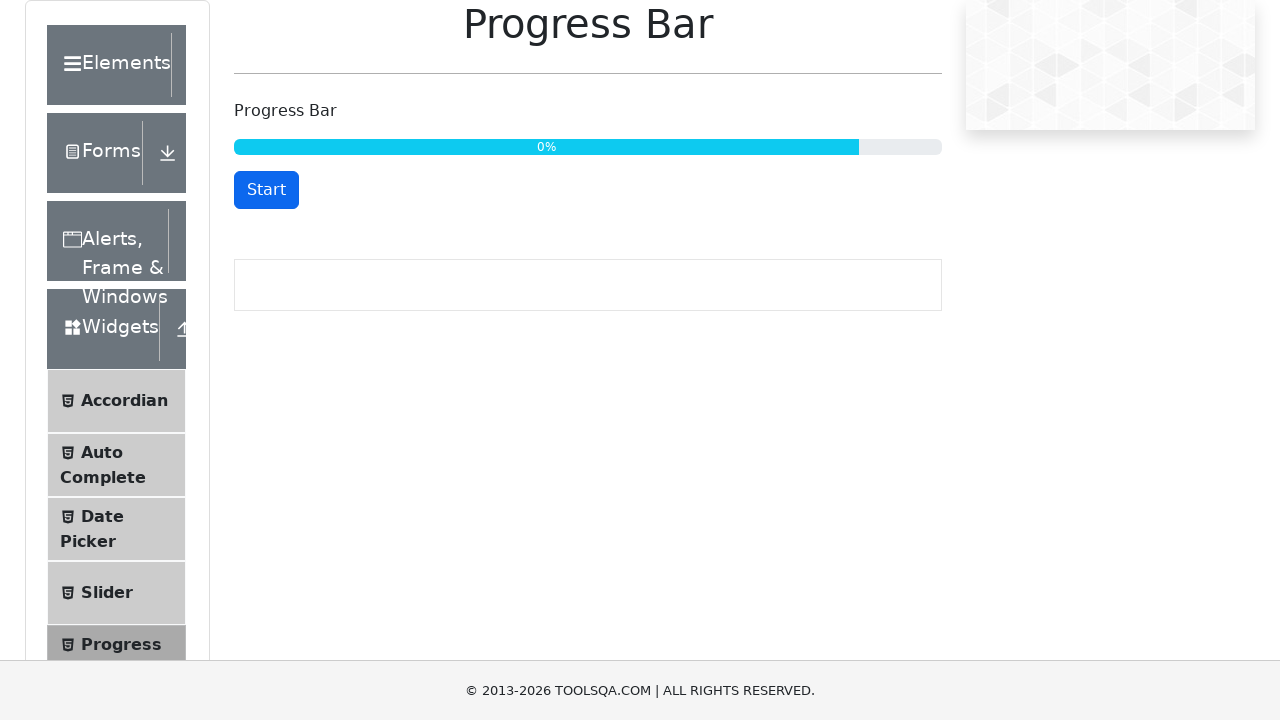

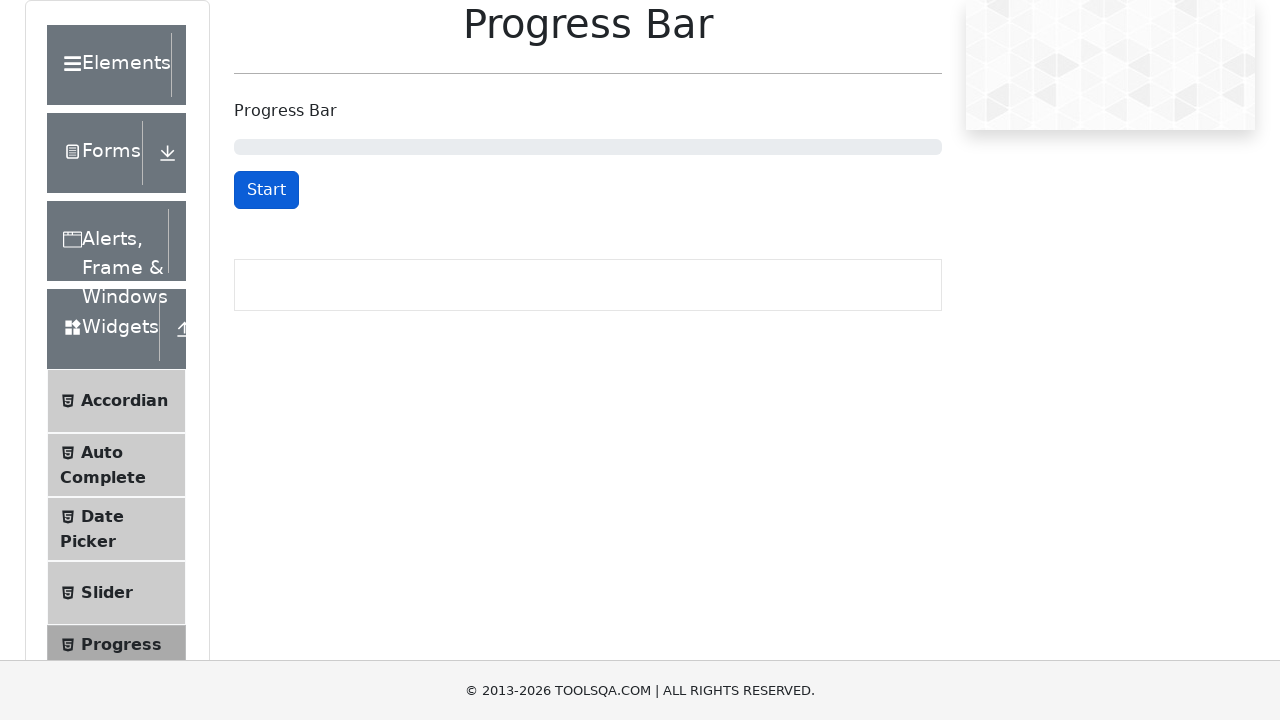